Tests the store locator functionality by clicking on the Locate button and verifying that store location listings are displayed

Starting URL: https://www.bluestone.com

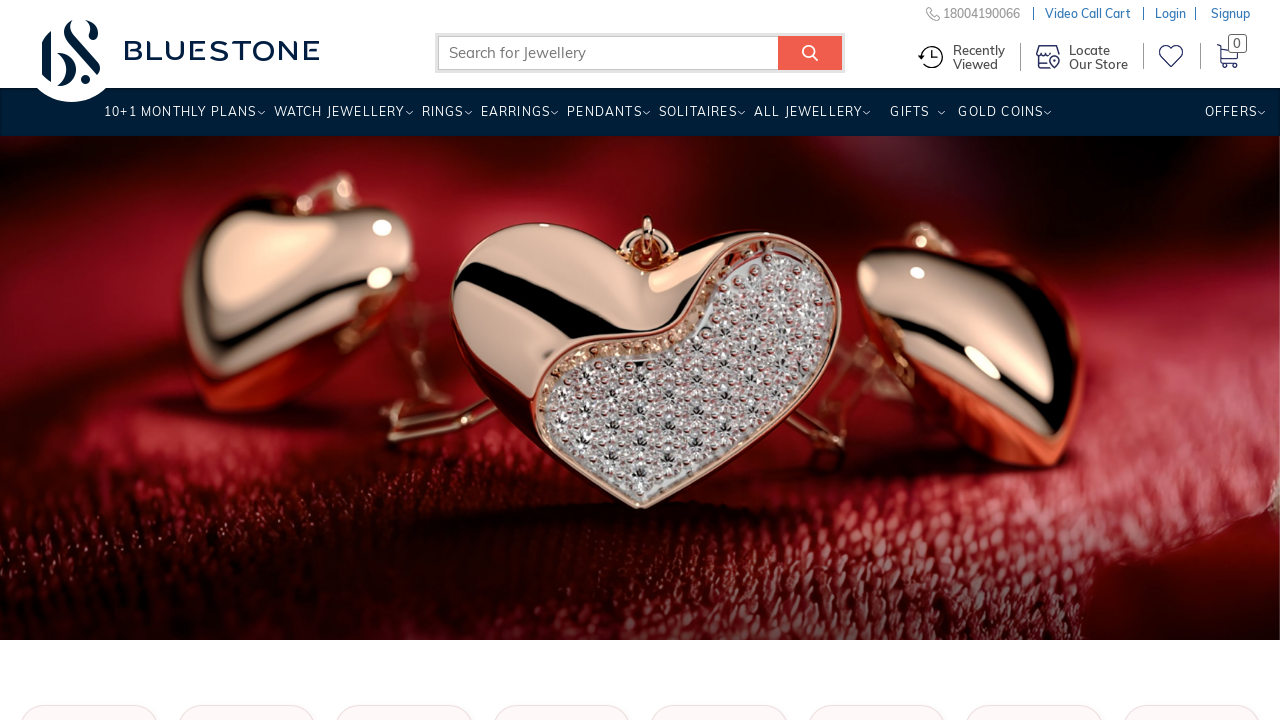

Clicked the Locate button to open store locator at (1098, 53) on xpath=//span[text()='Locate']
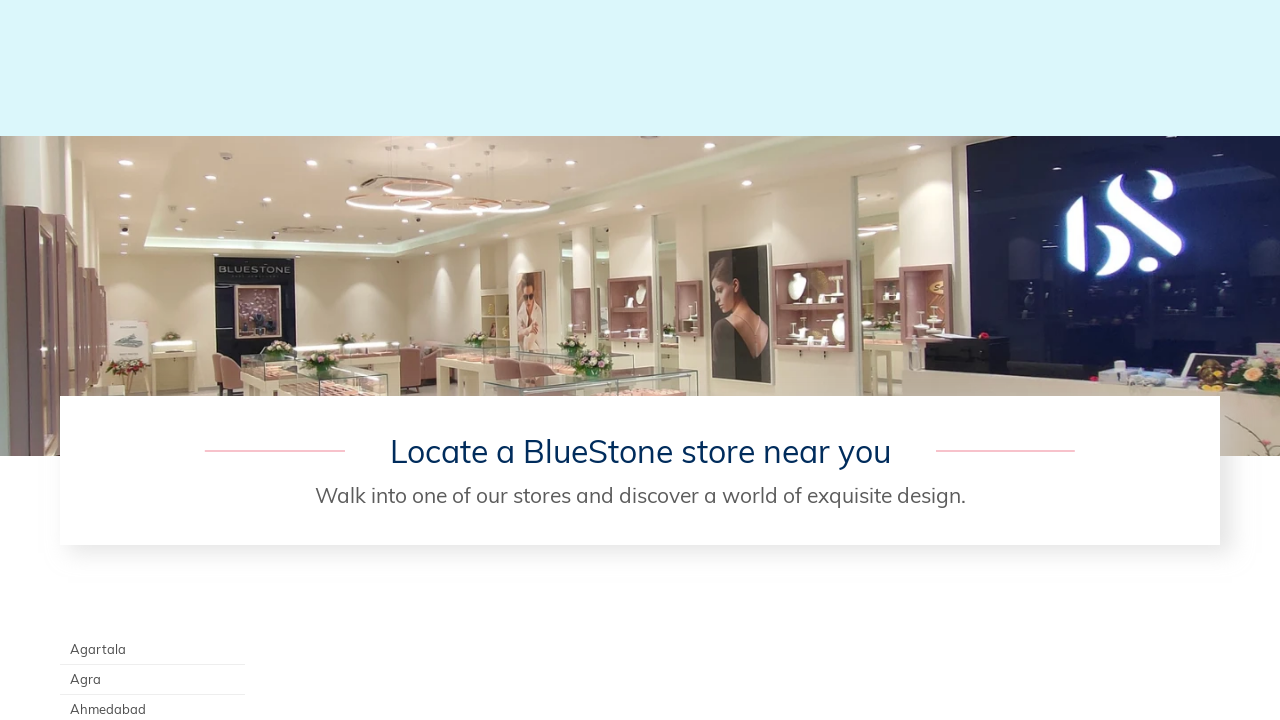

Store location listings loaded successfully
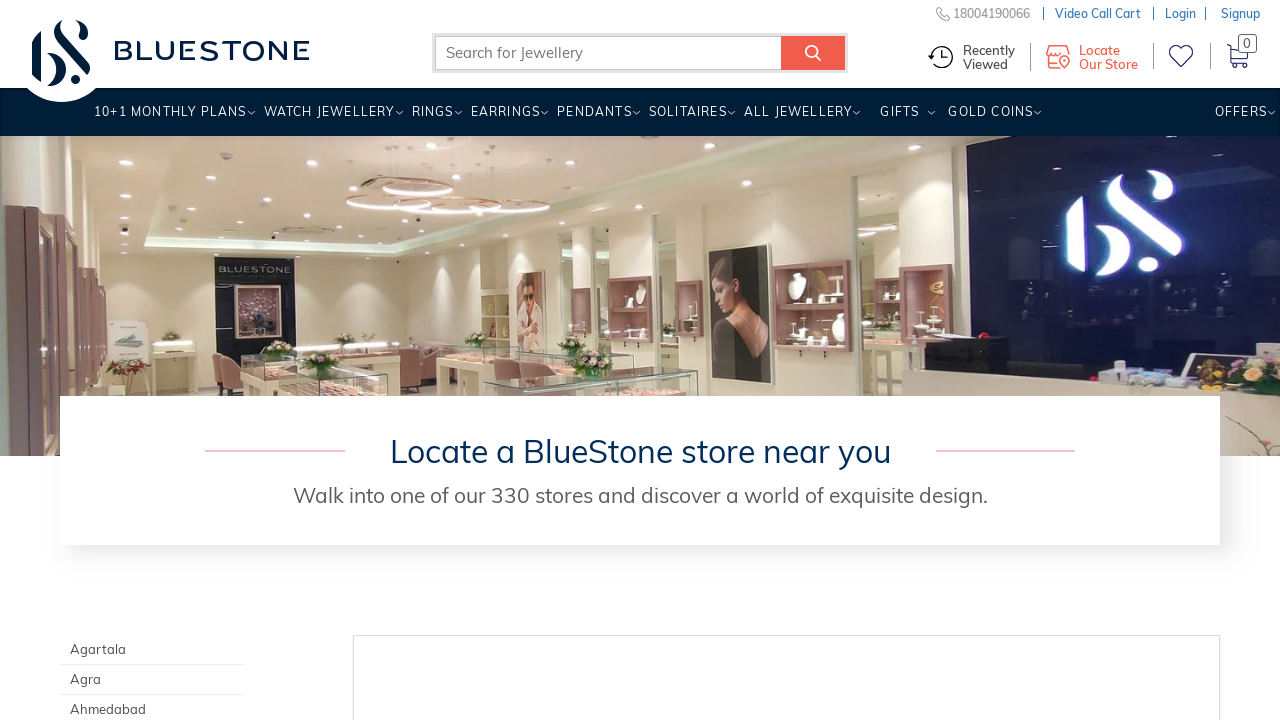

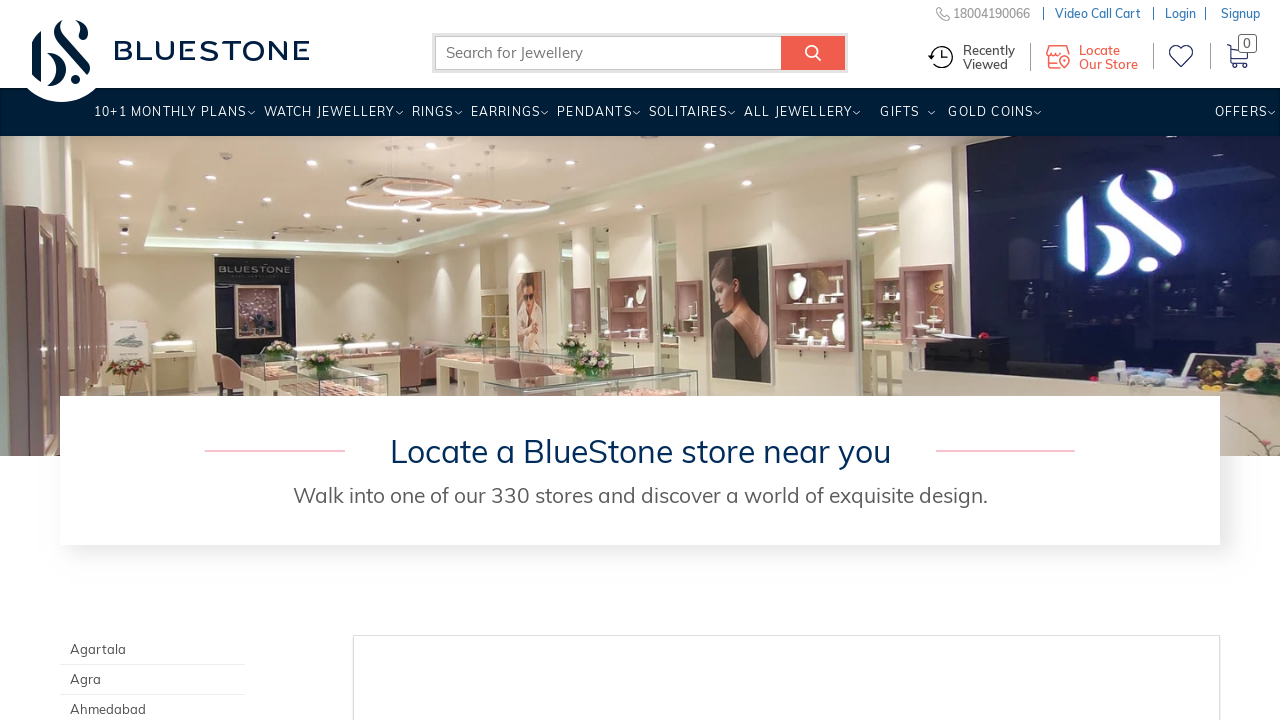